Navigates to Microsoft Australia page and verifies the page loads correctly by checking the URL contains 'en-au'

Starting URL: https://www.microsoft.com/en-au/

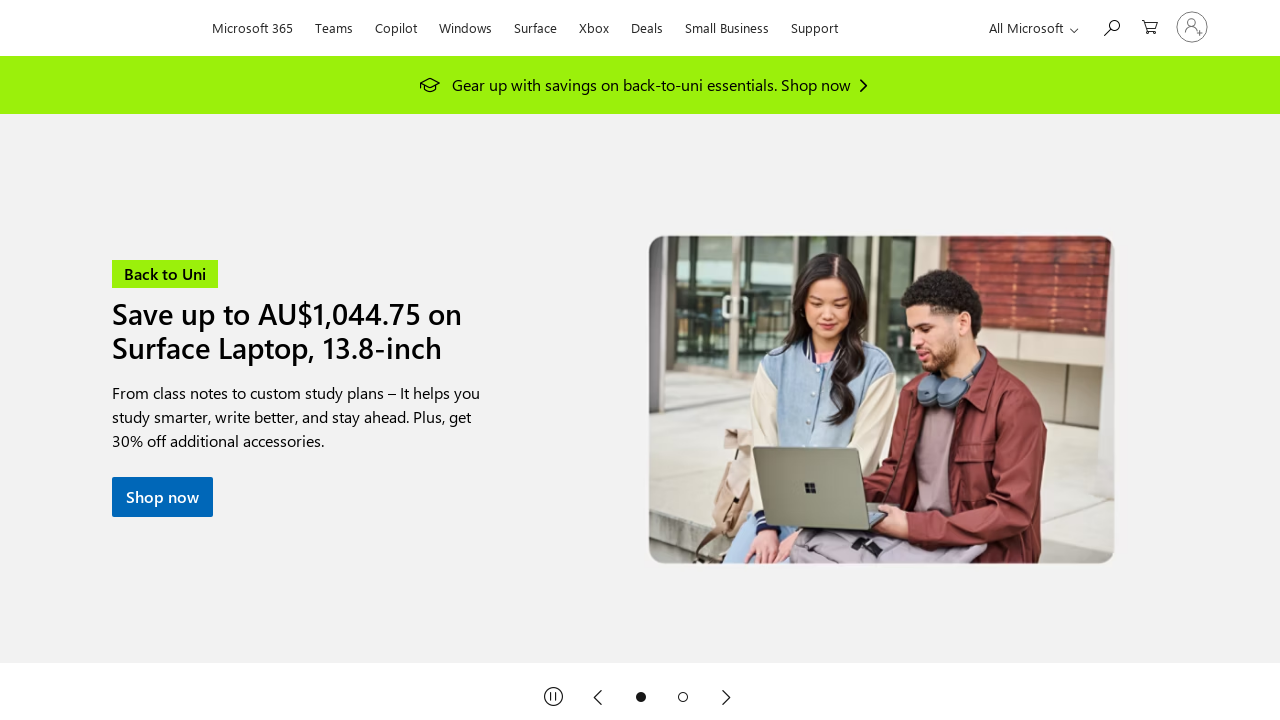

Waited for page to reach domcontentloaded state
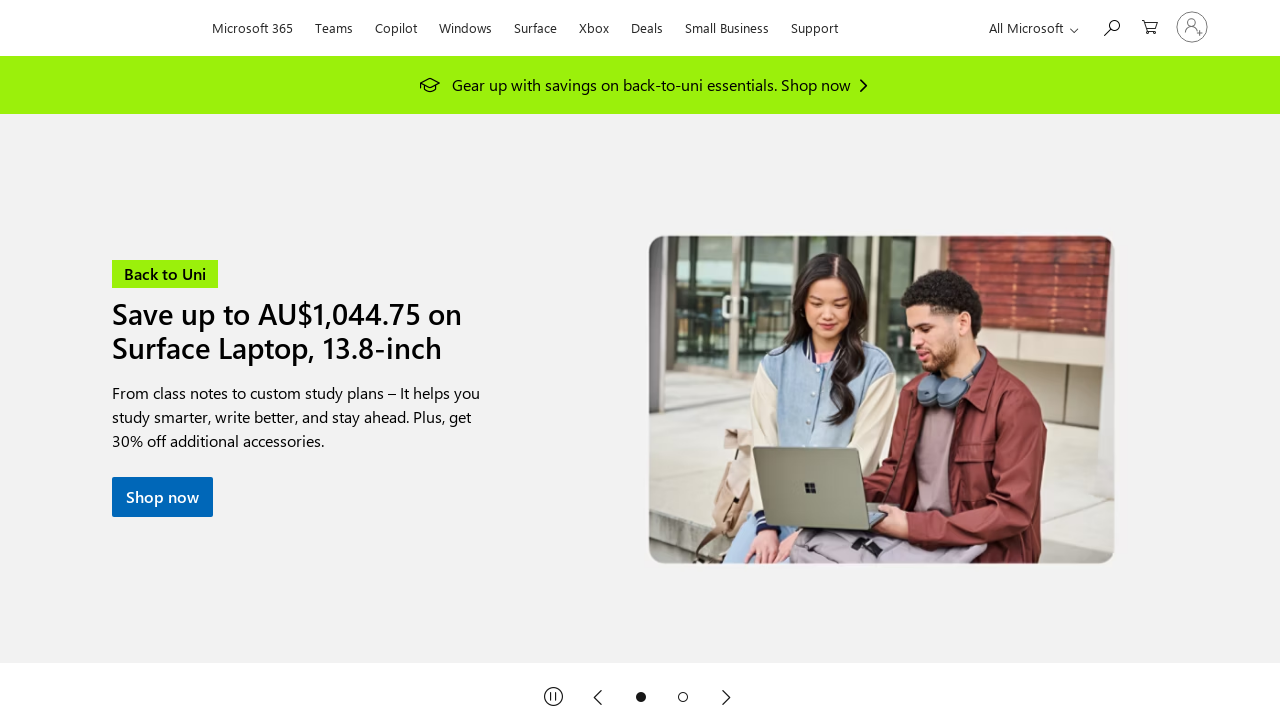

Verified URL contains 'en-au' for Microsoft Australia page
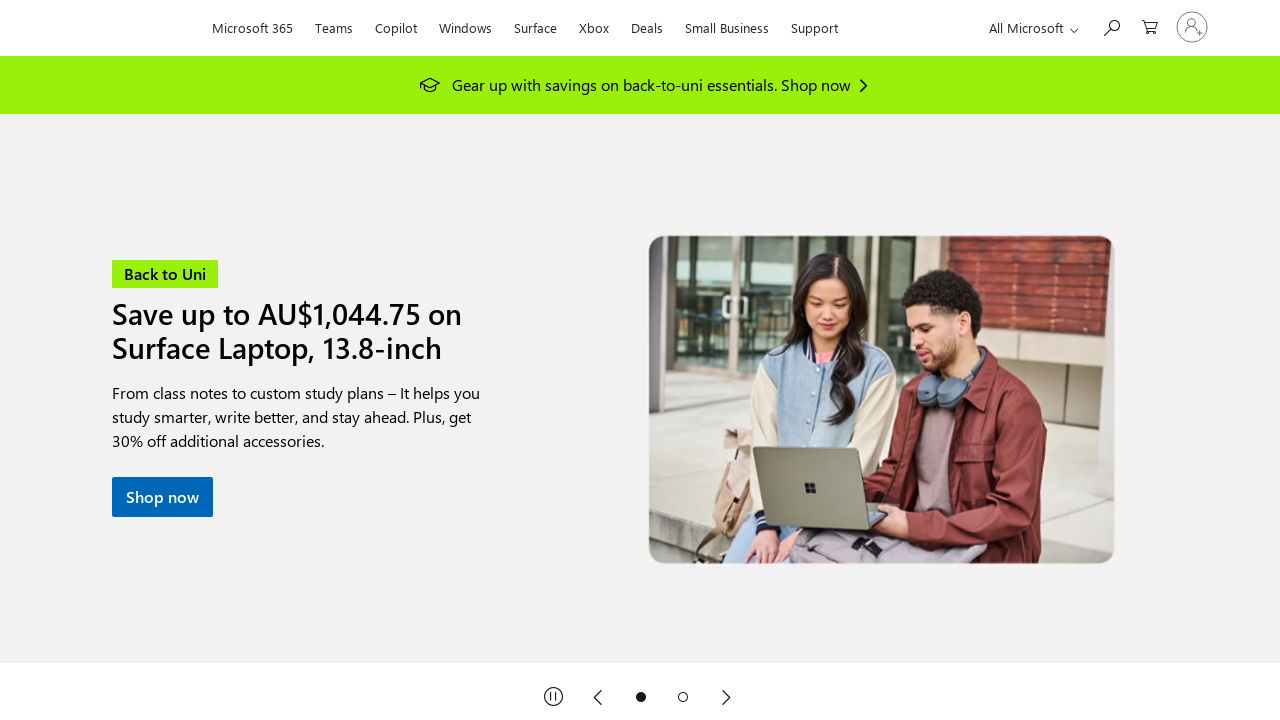

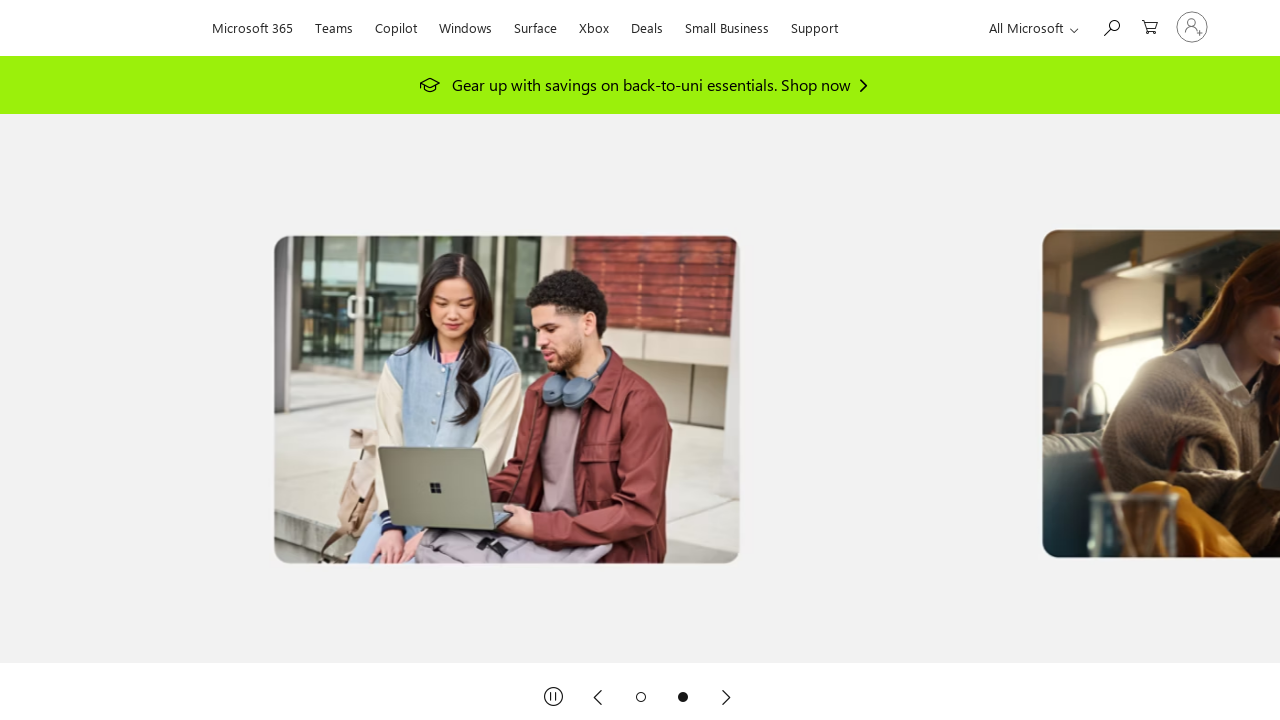